Tests selecting an option from the Skills dropdown in a registration form

Starting URL: https://demo.automationtesting.in/Register.html

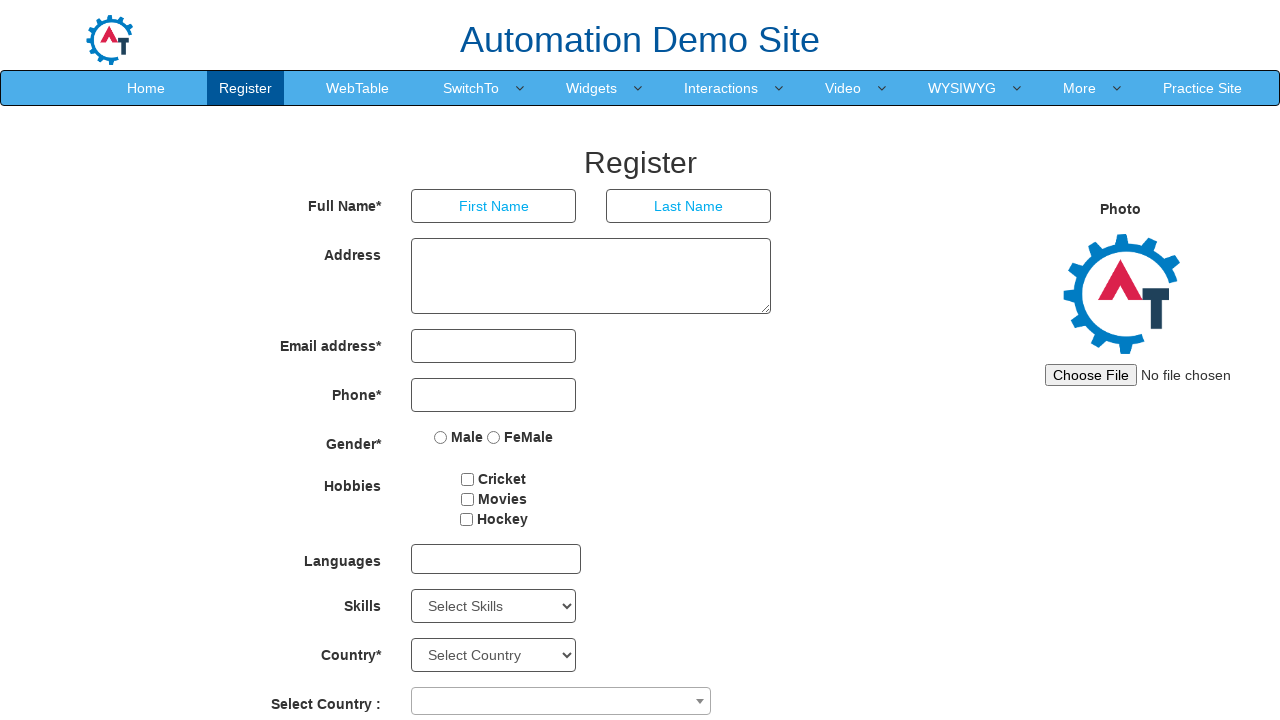

Selected 'Java' from Skills dropdown on #Skills
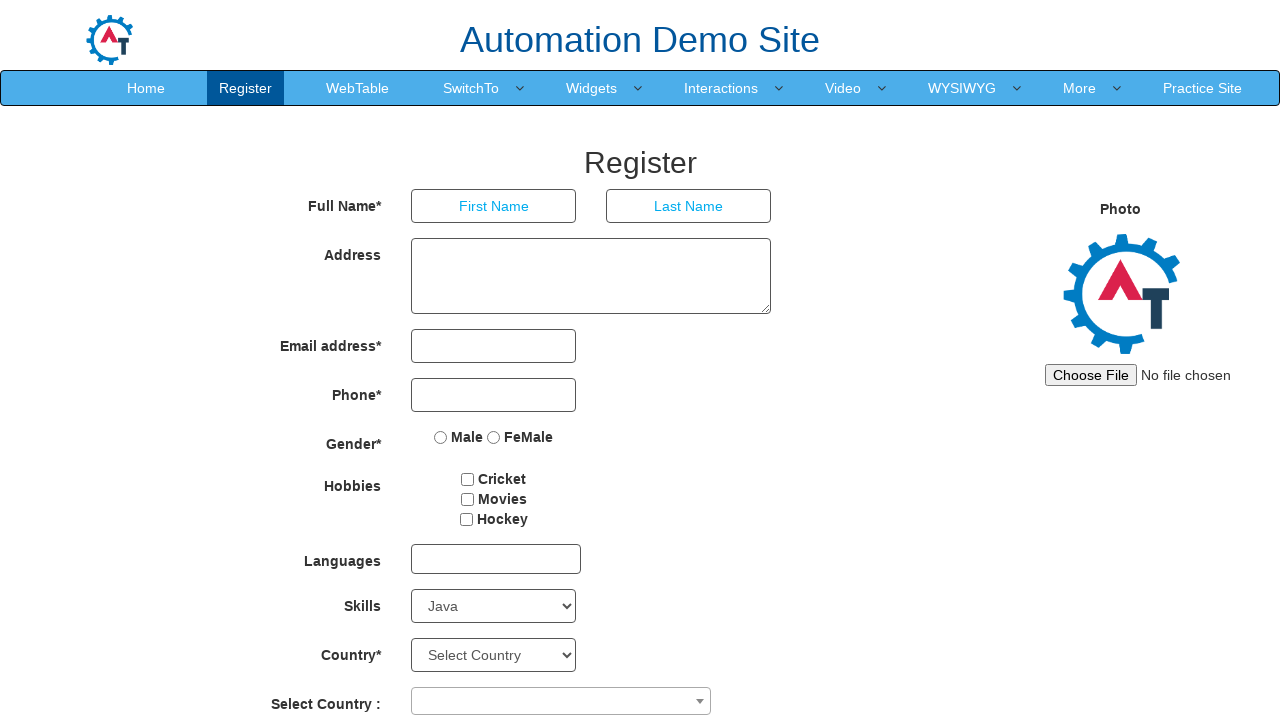

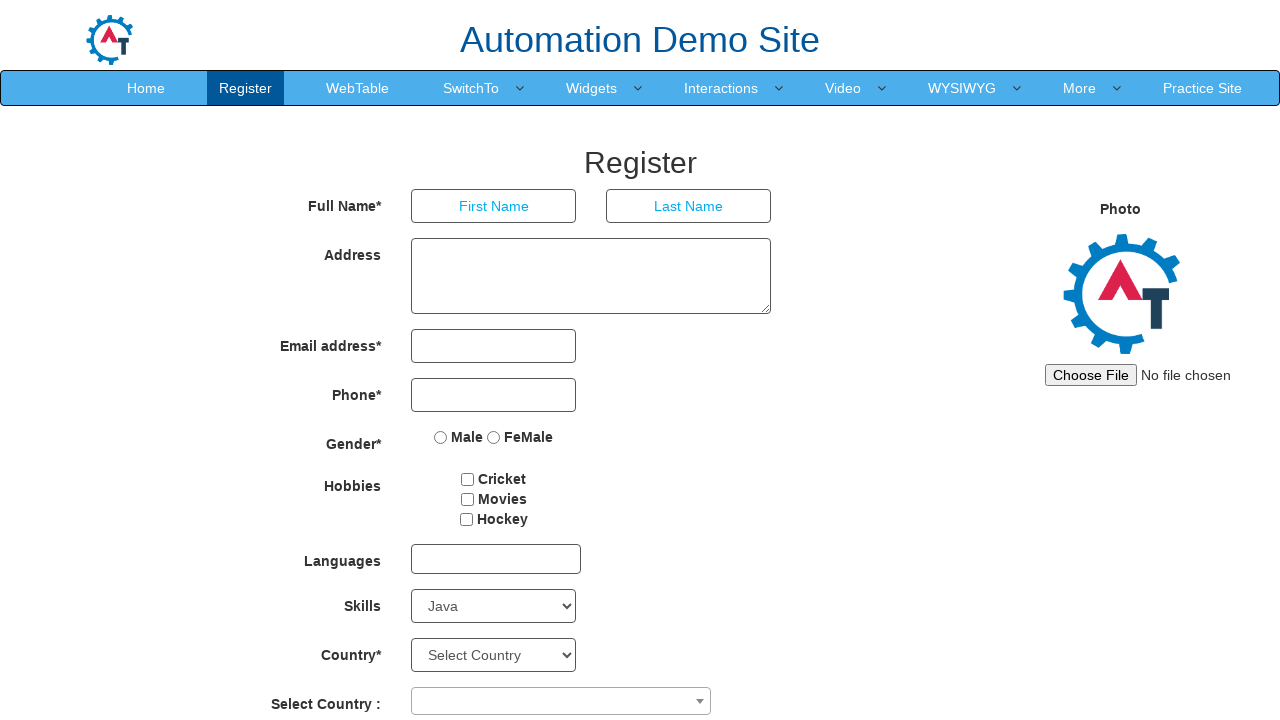